Tests drag and drop by pixel offset functionality, moving the source element by specified x and y coordinates within an iframe

Starting URL: https://jqueryui.com/droppable/

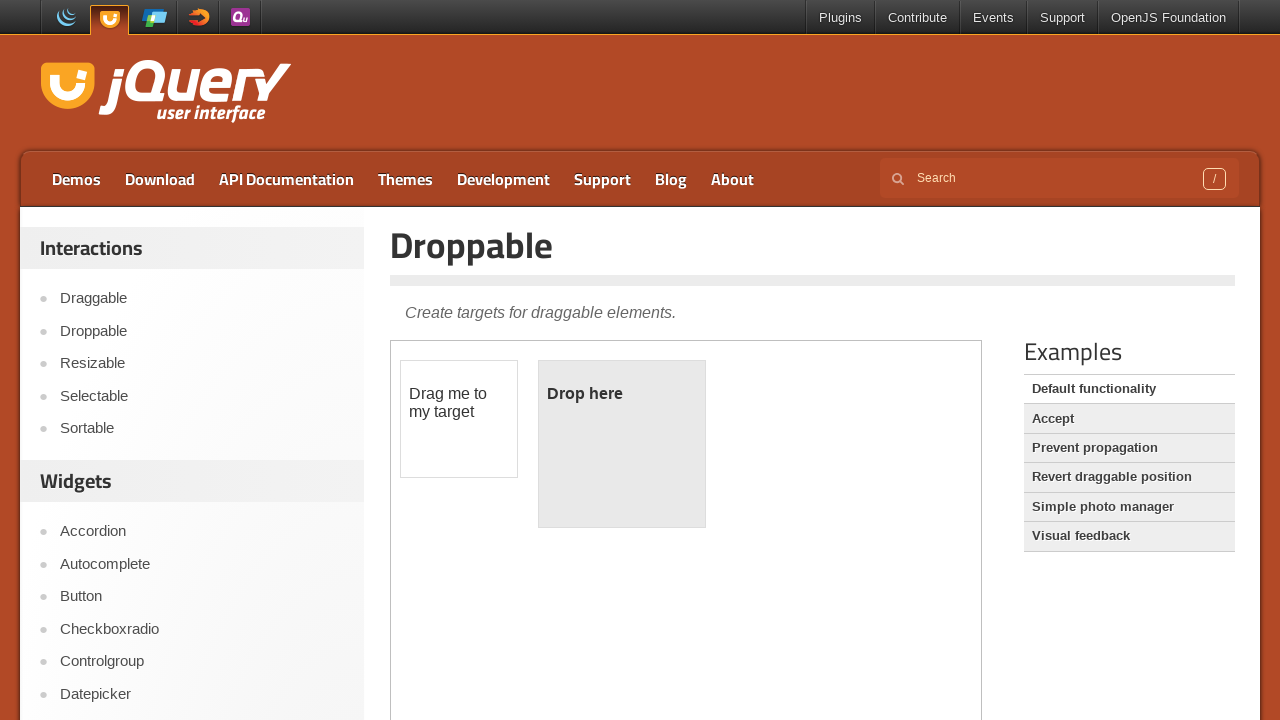

Navigated to jQuery UI droppable test page
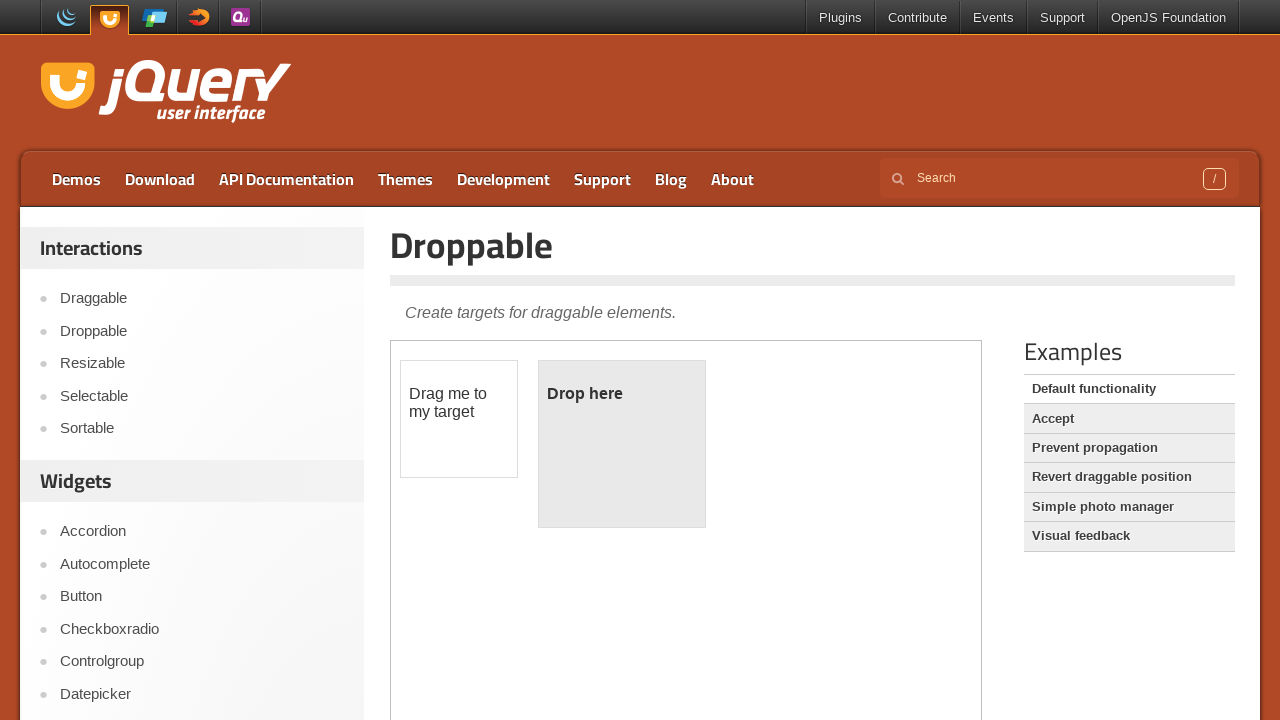

Located iframe containing drag and drop elements
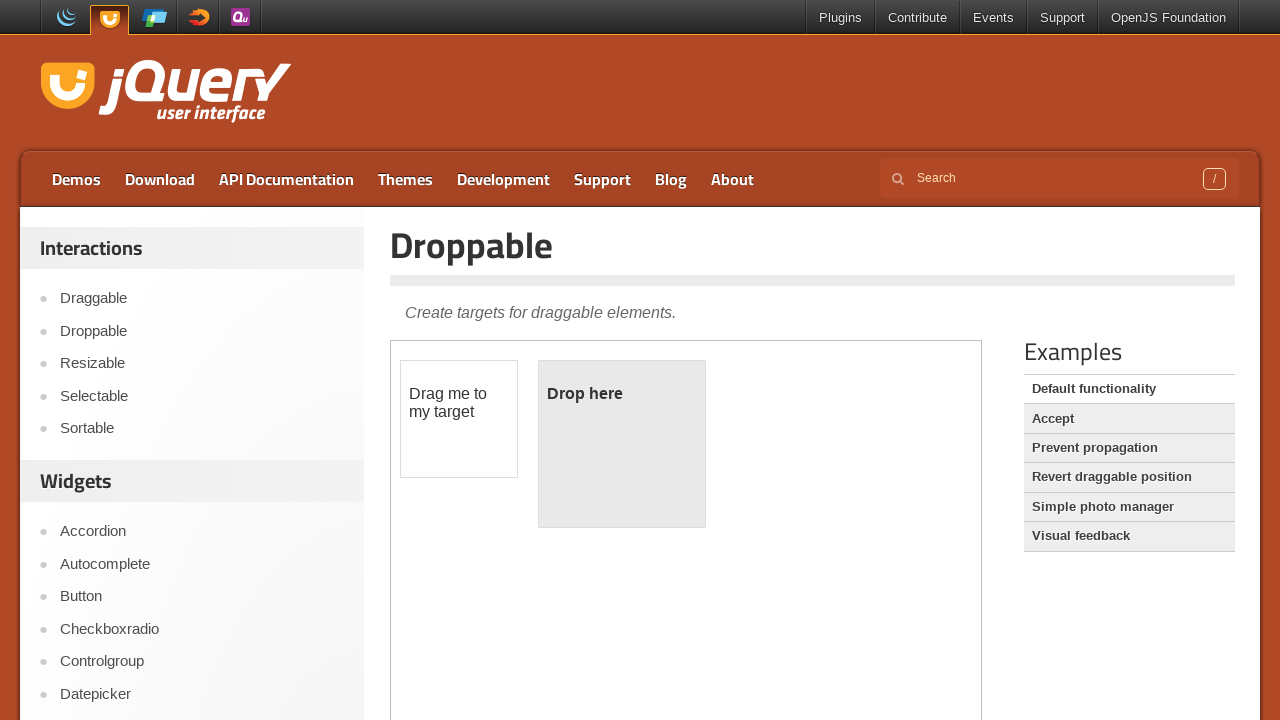

Located draggable element with id 'draggable'
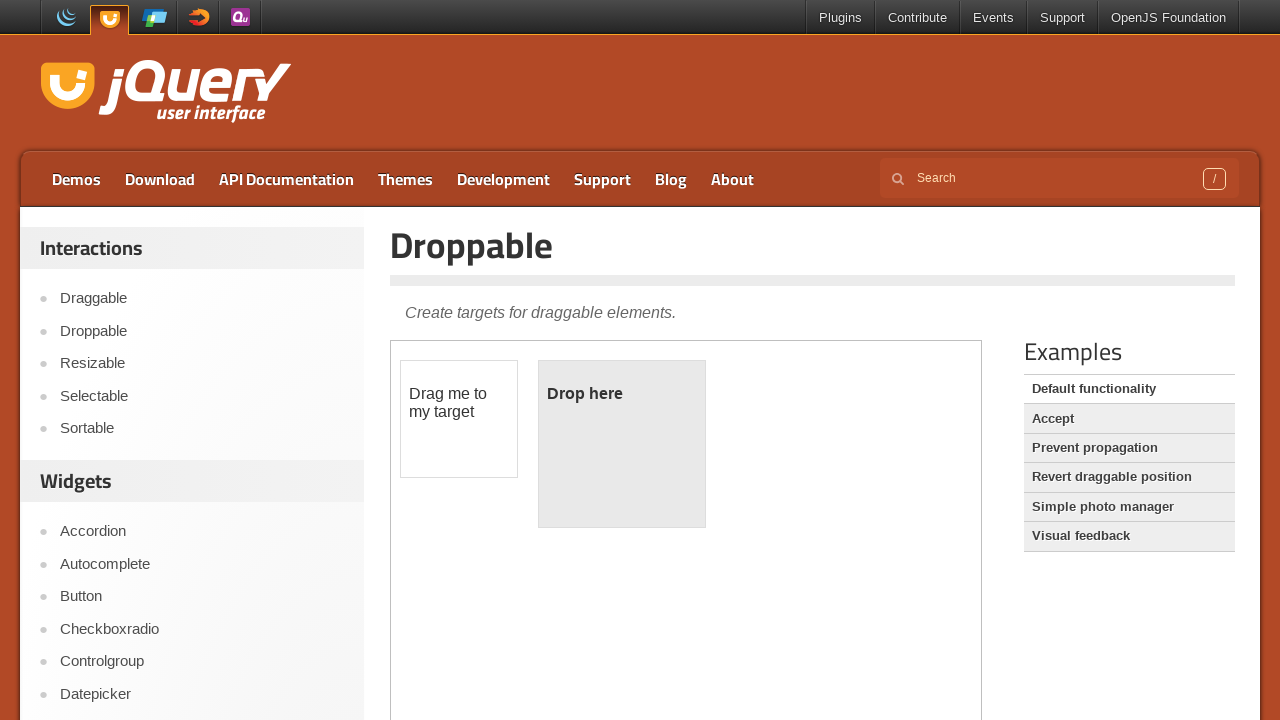

Draggable element became visible
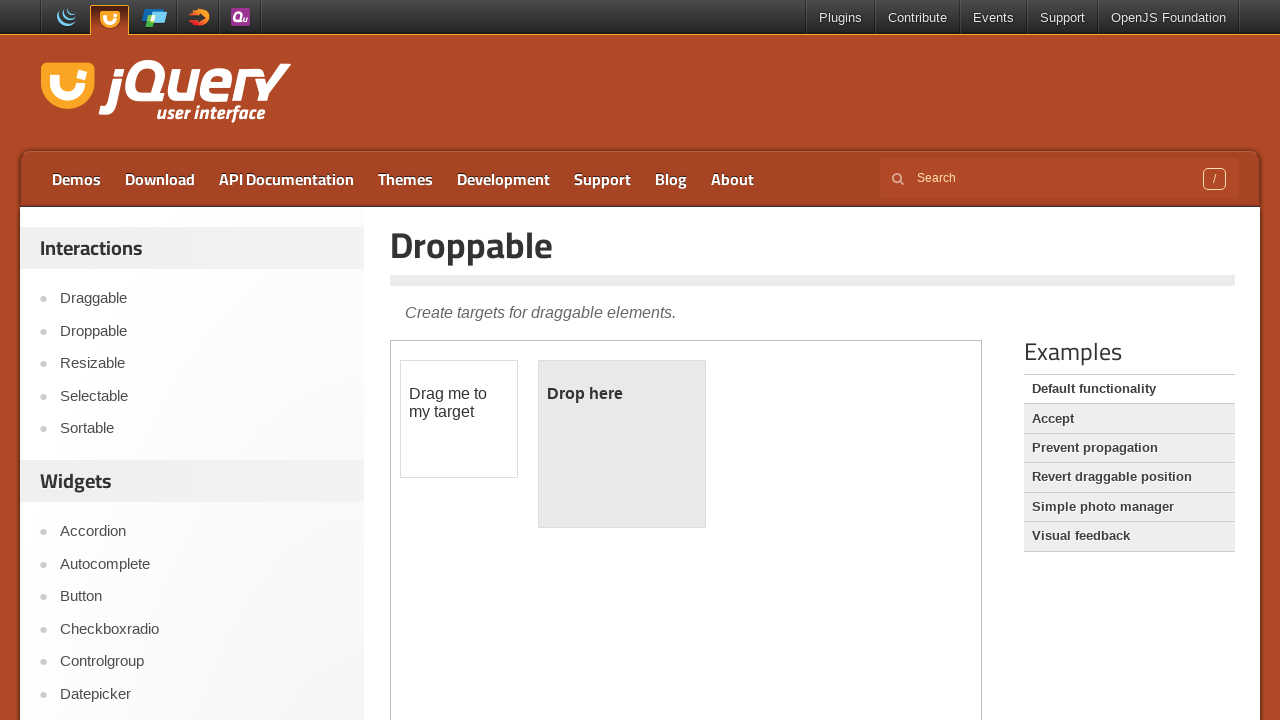

Retrieved bounding box of draggable element
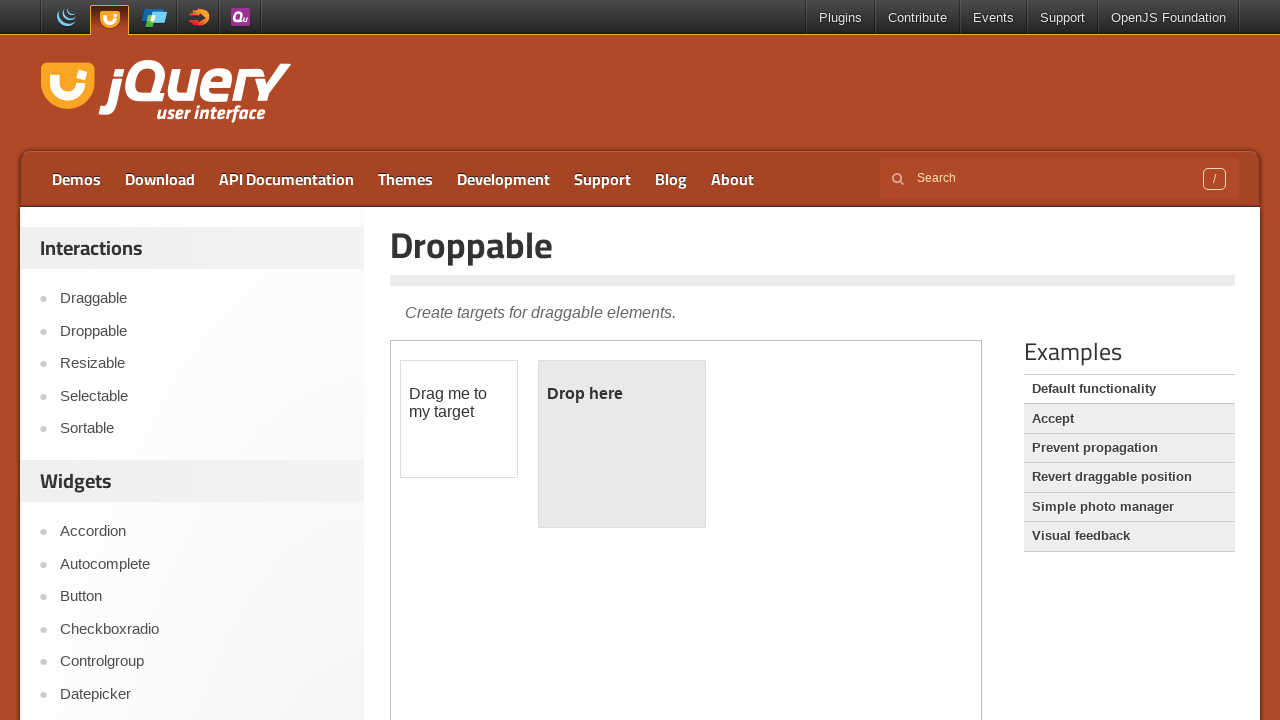

Moved mouse to center of draggable element at (459, 419)
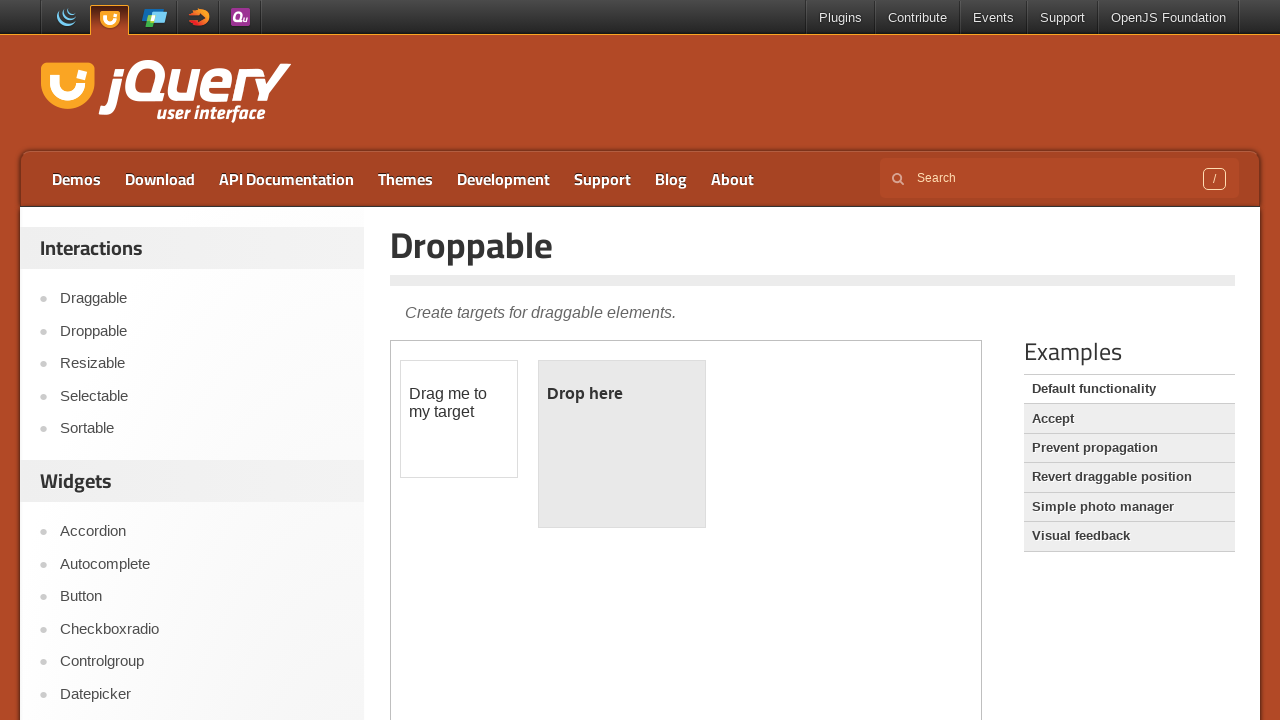

Pressed mouse button down to start drag at (459, 419)
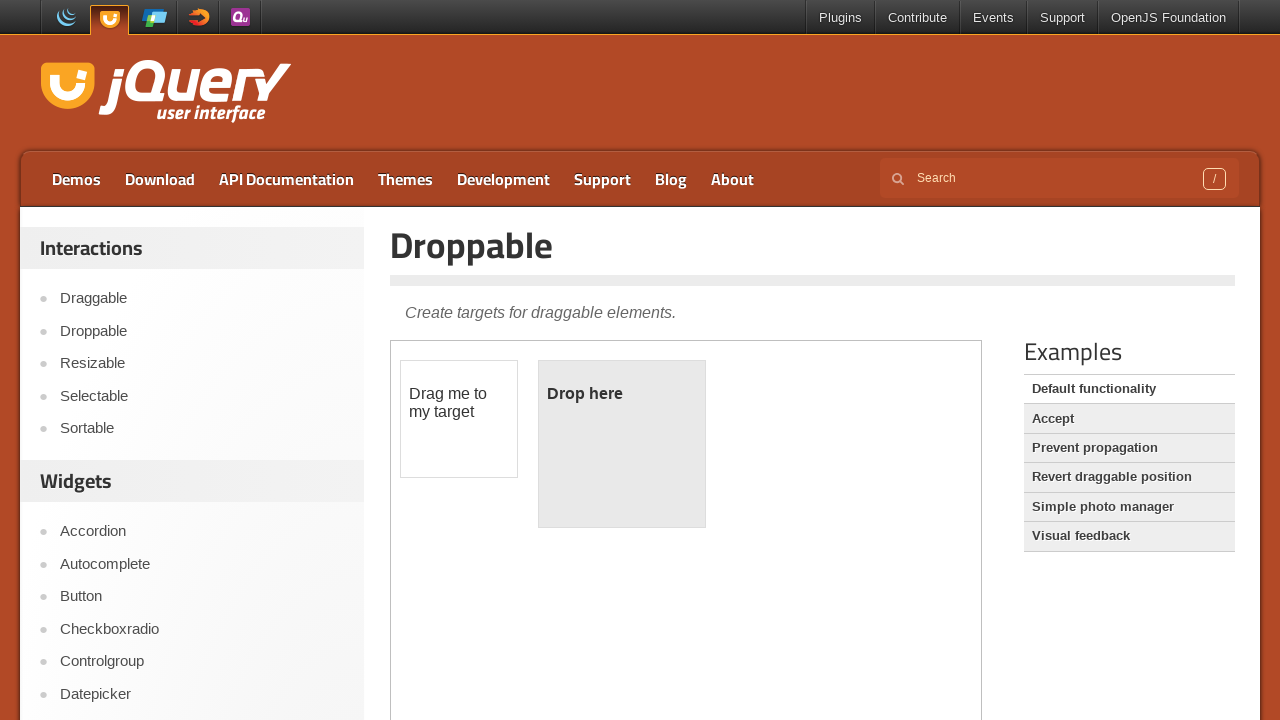

Dragged element 160px right and 30px down at (619, 449)
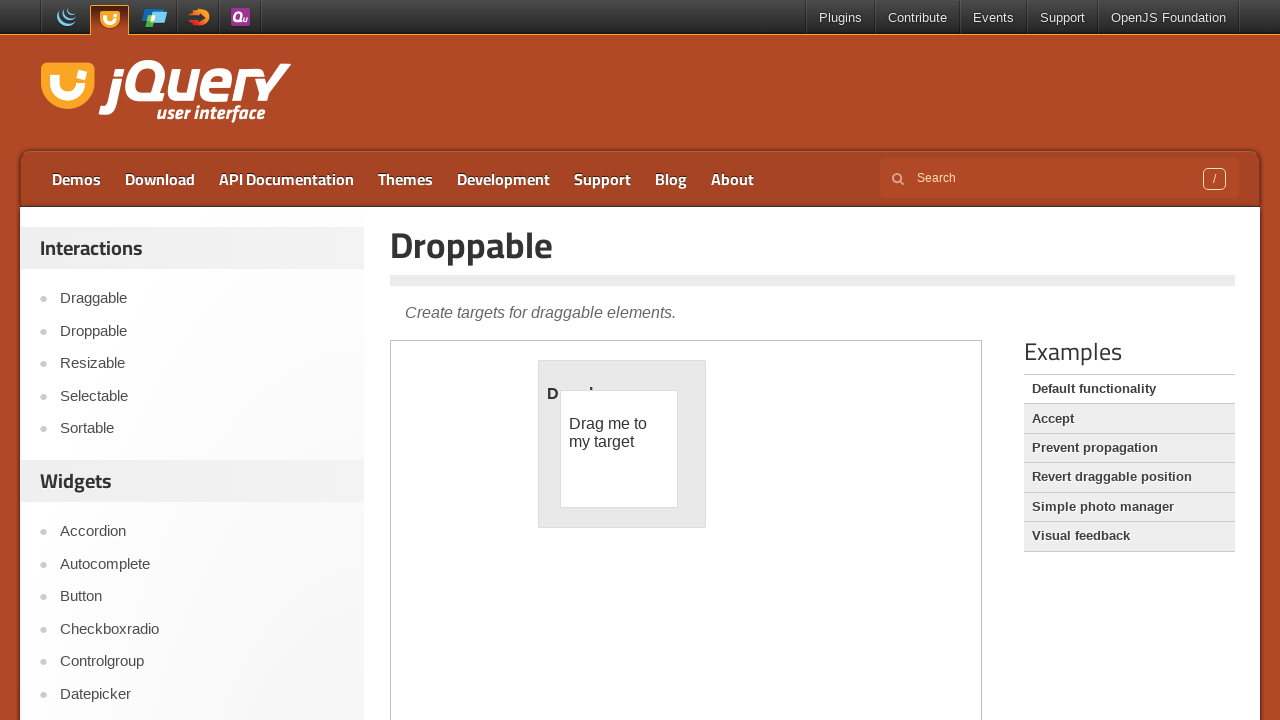

Released mouse button to complete drag operation at (619, 449)
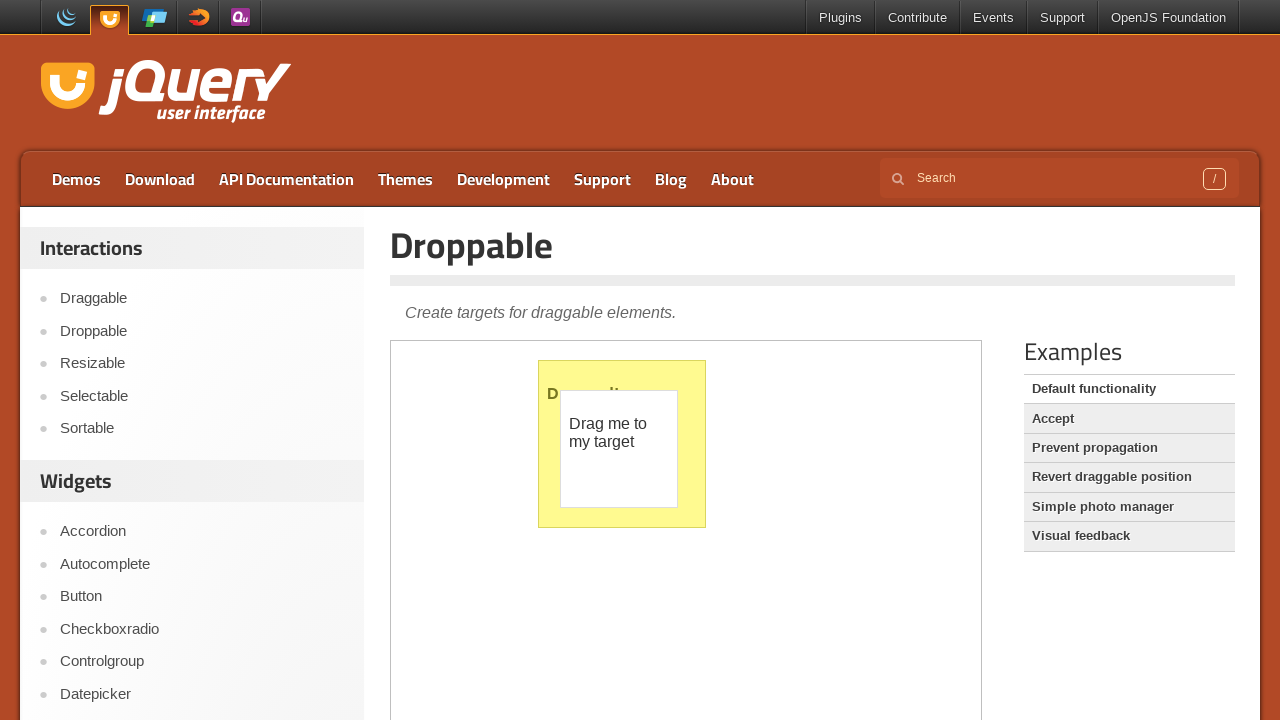

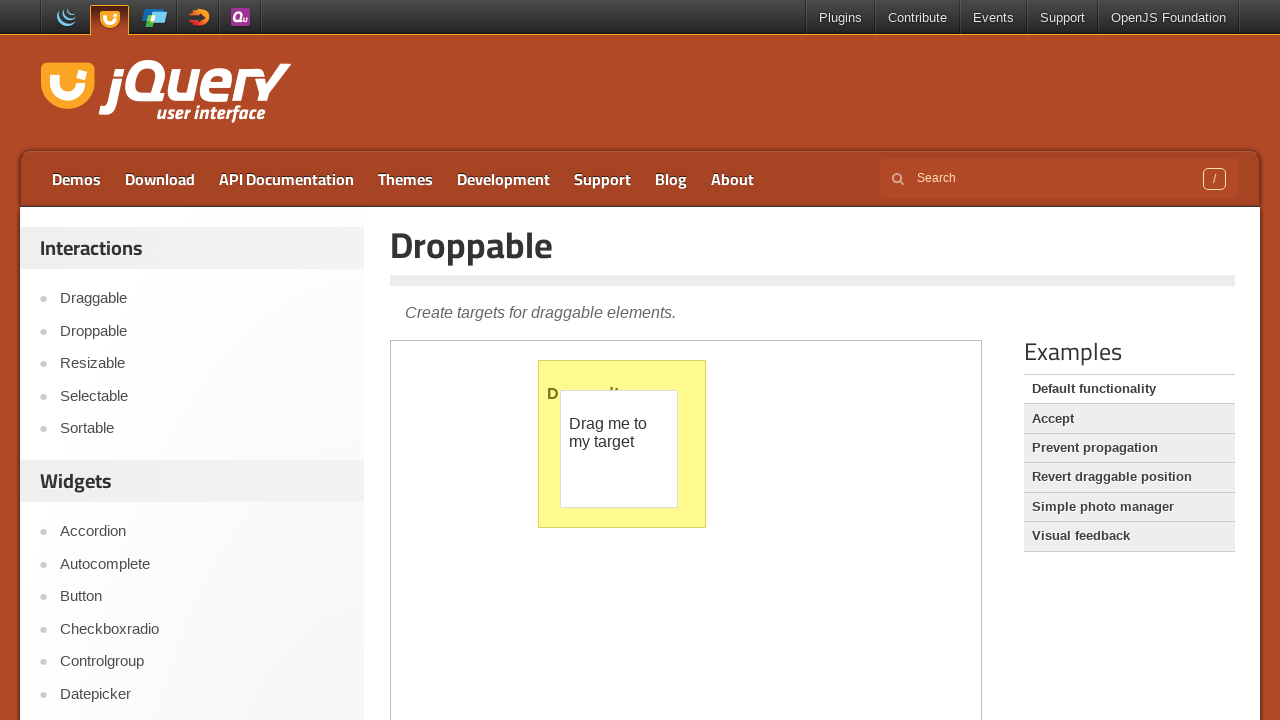